Opens the benefits express home page and verifies the page loads successfully

Starting URL: https://qa-mbe50.mybenefitexpress.com/home

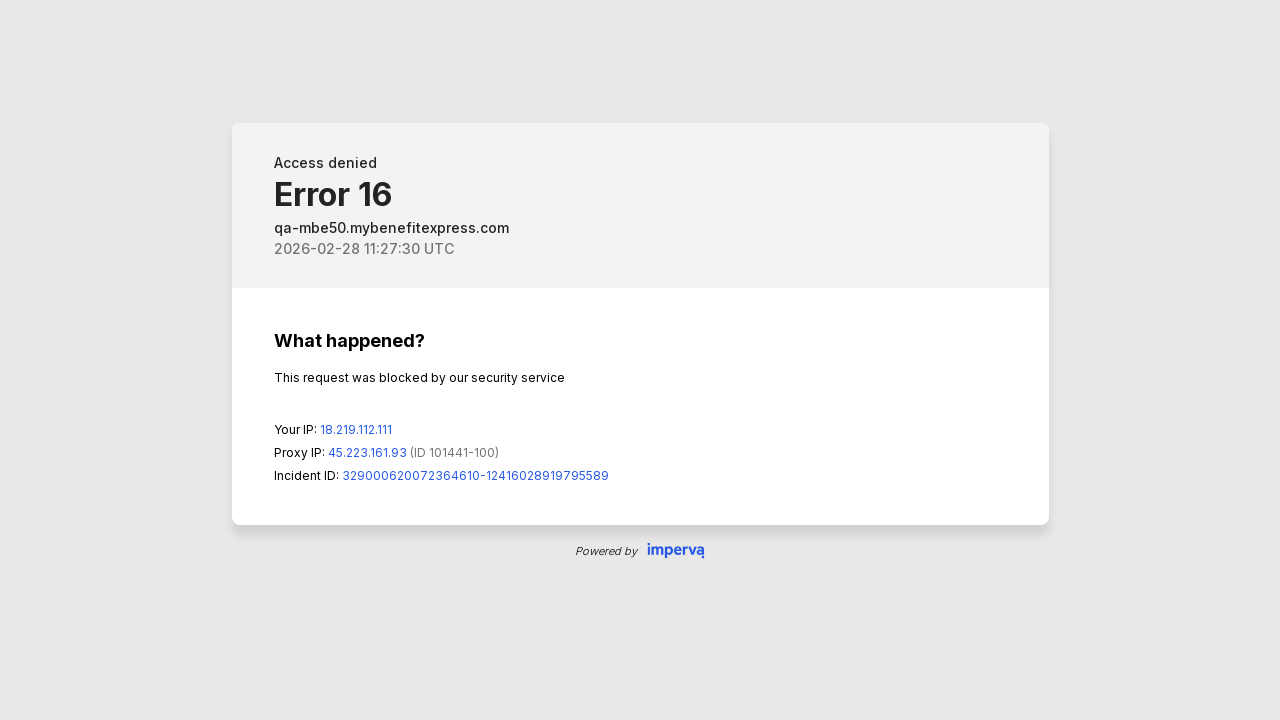

Navigated to Benefits Express home page
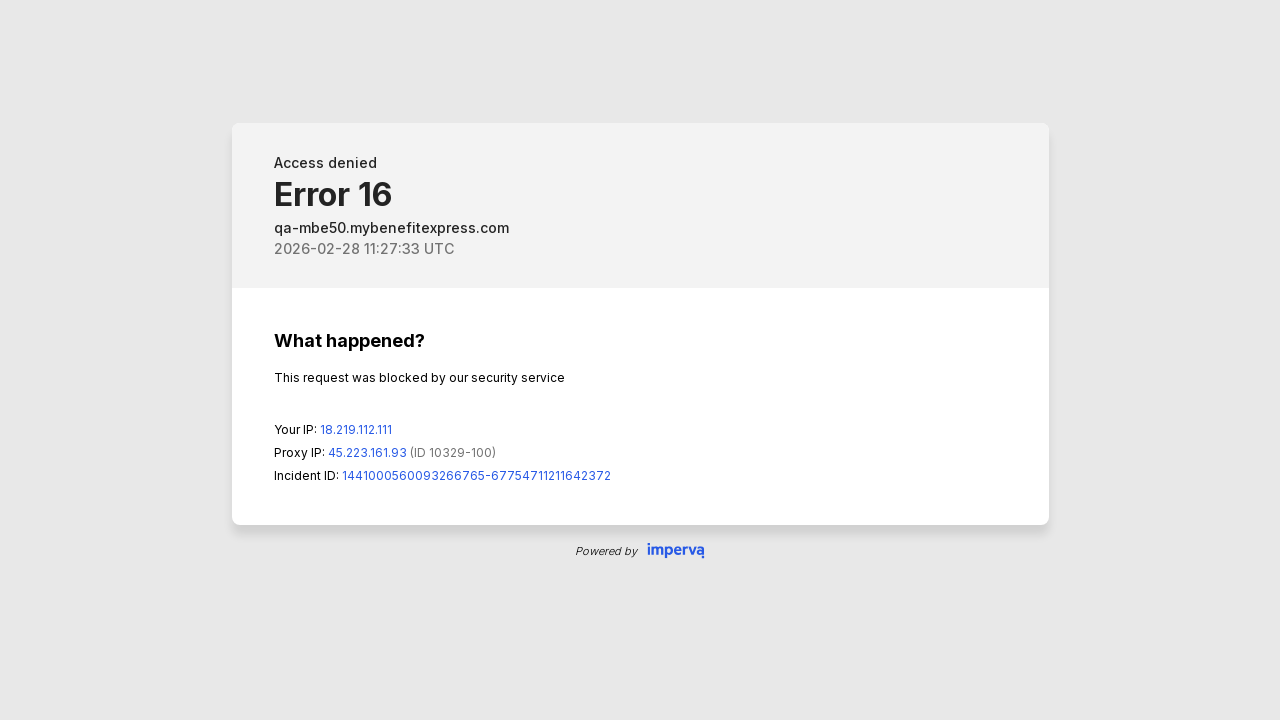

Waited for page to reach domcontentloaded state
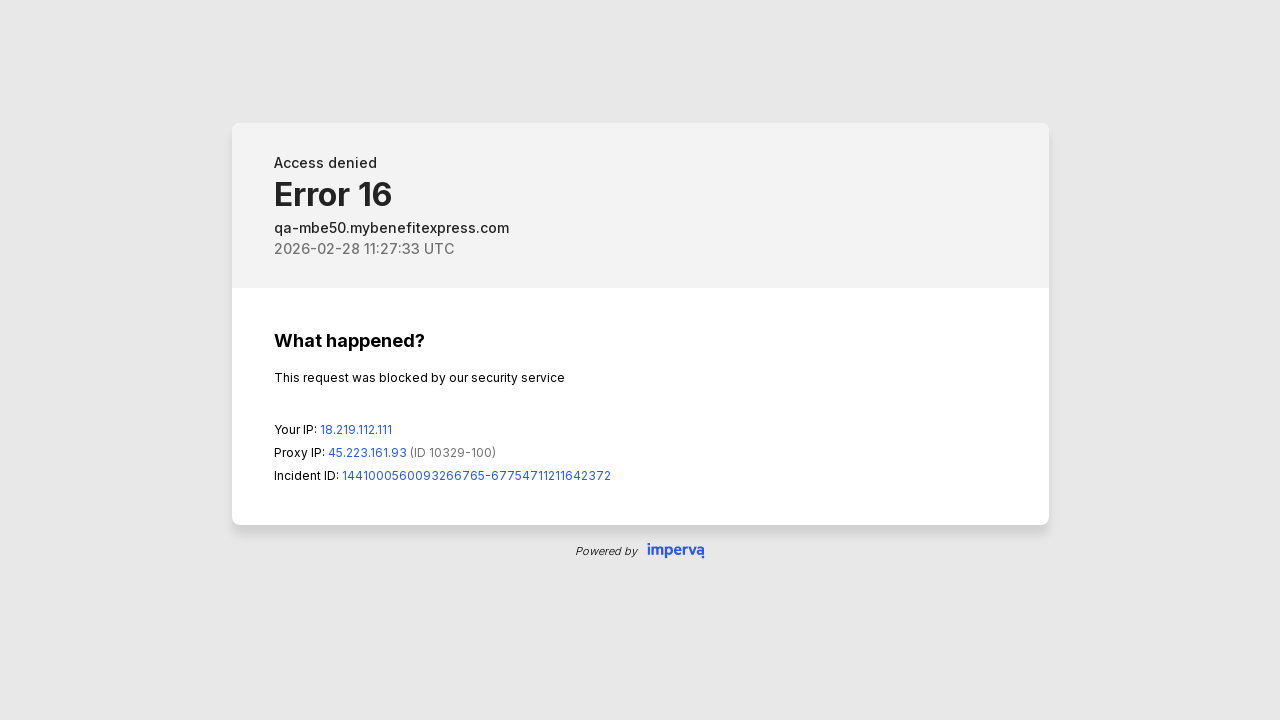

Verified page URL matches expected home page URL
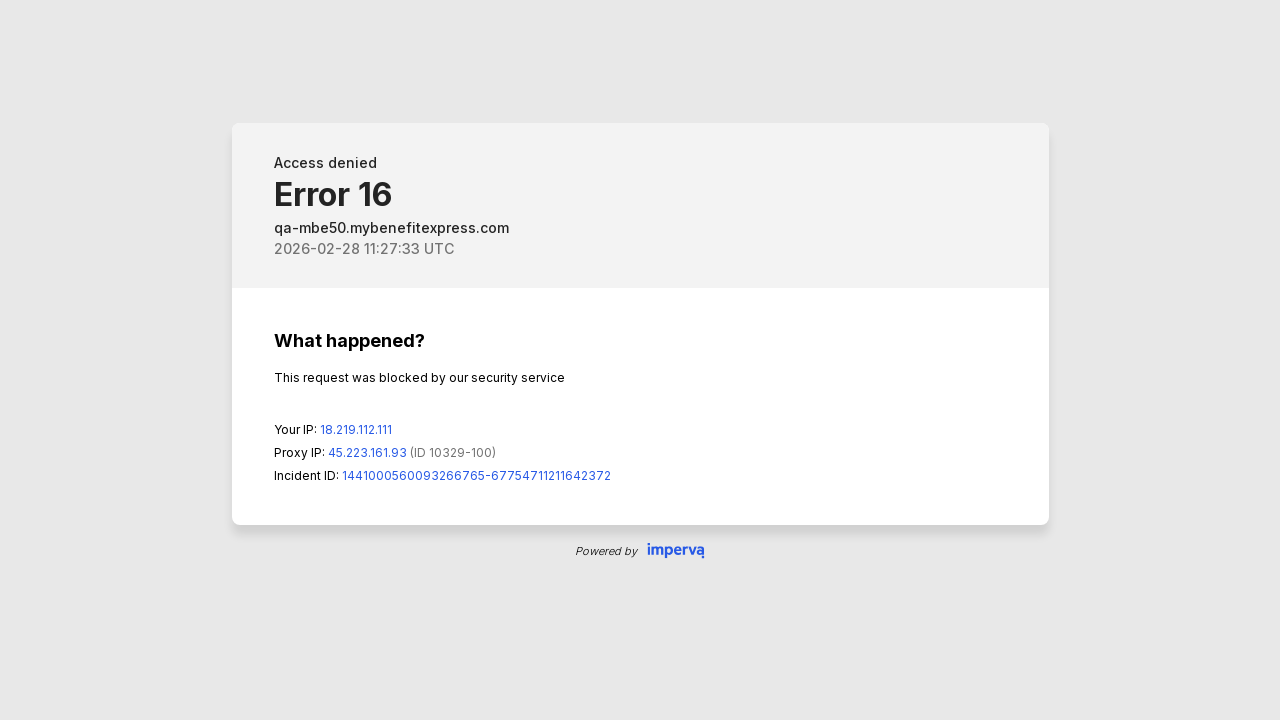

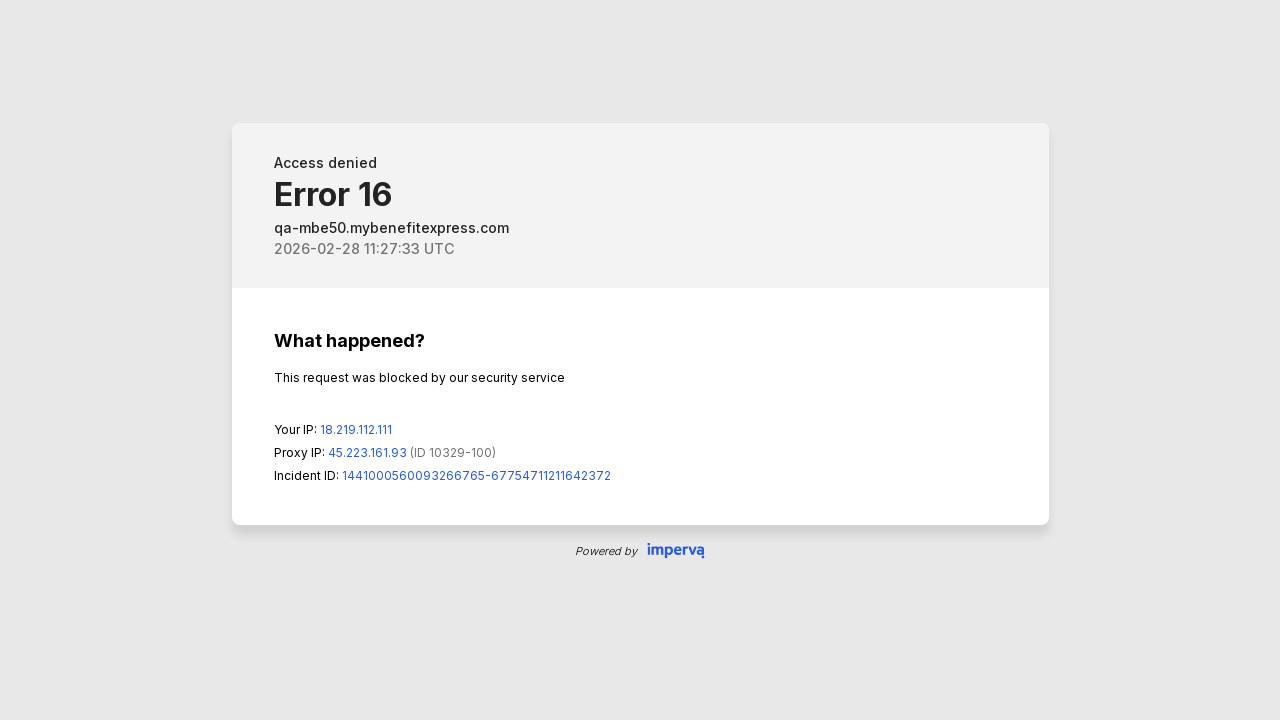